Tests adding specific vegetables (Cucumber, Brocolli, Beetroot, Carrot) to a shopping cart on a practice e-commerce site by iterating through available products and clicking "Add to cart" for matching items.

Starting URL: https://rahulshettyacademy.com/seleniumPractise/

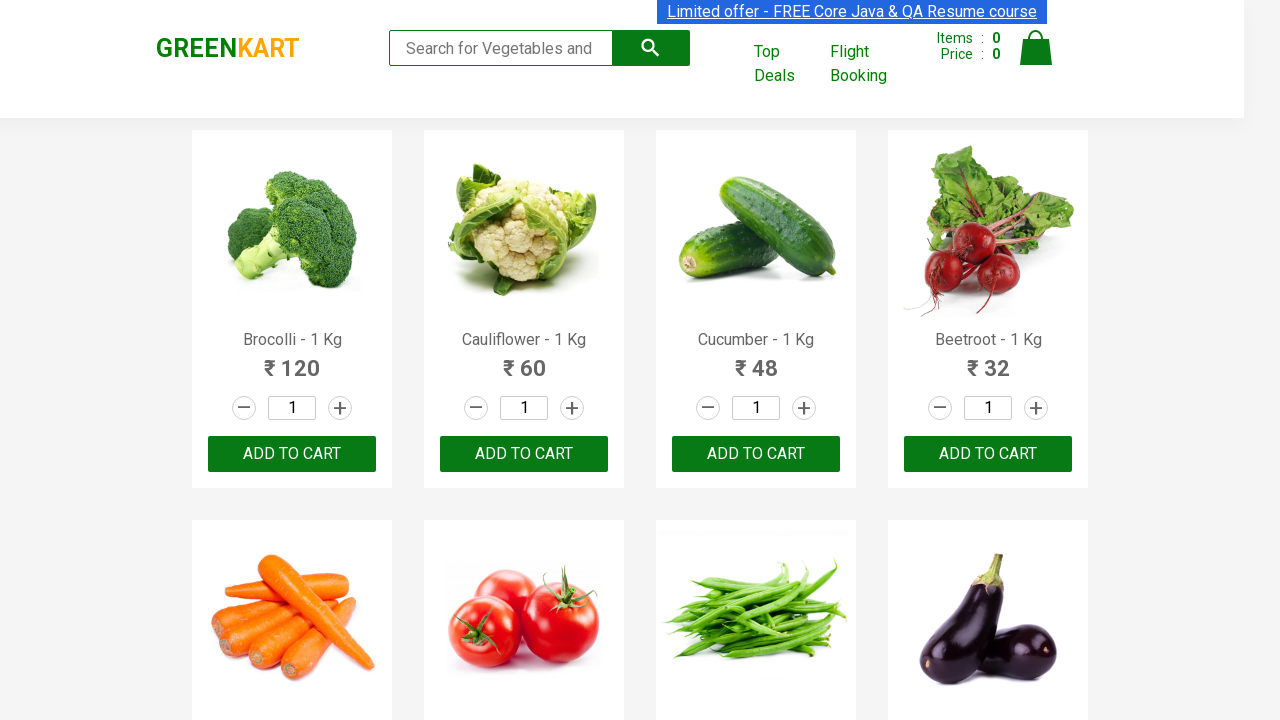

Waited for product names to load on the page
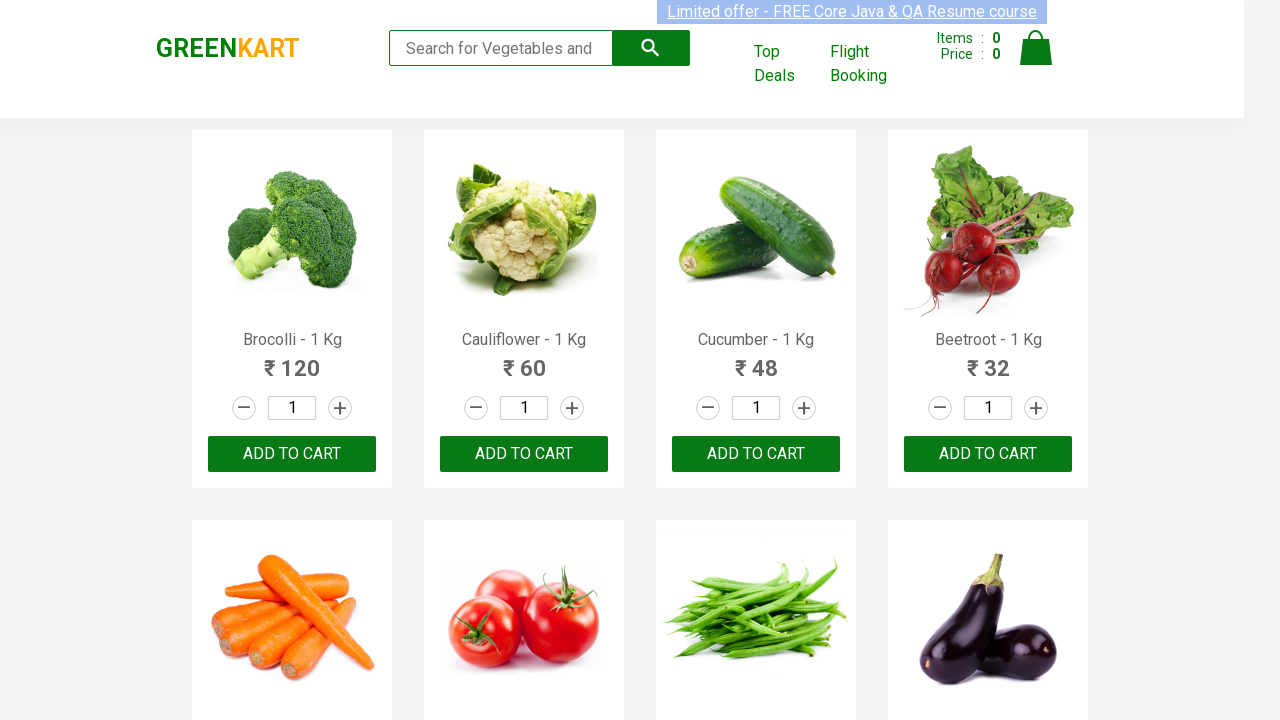

Retrieved all product elements from the page
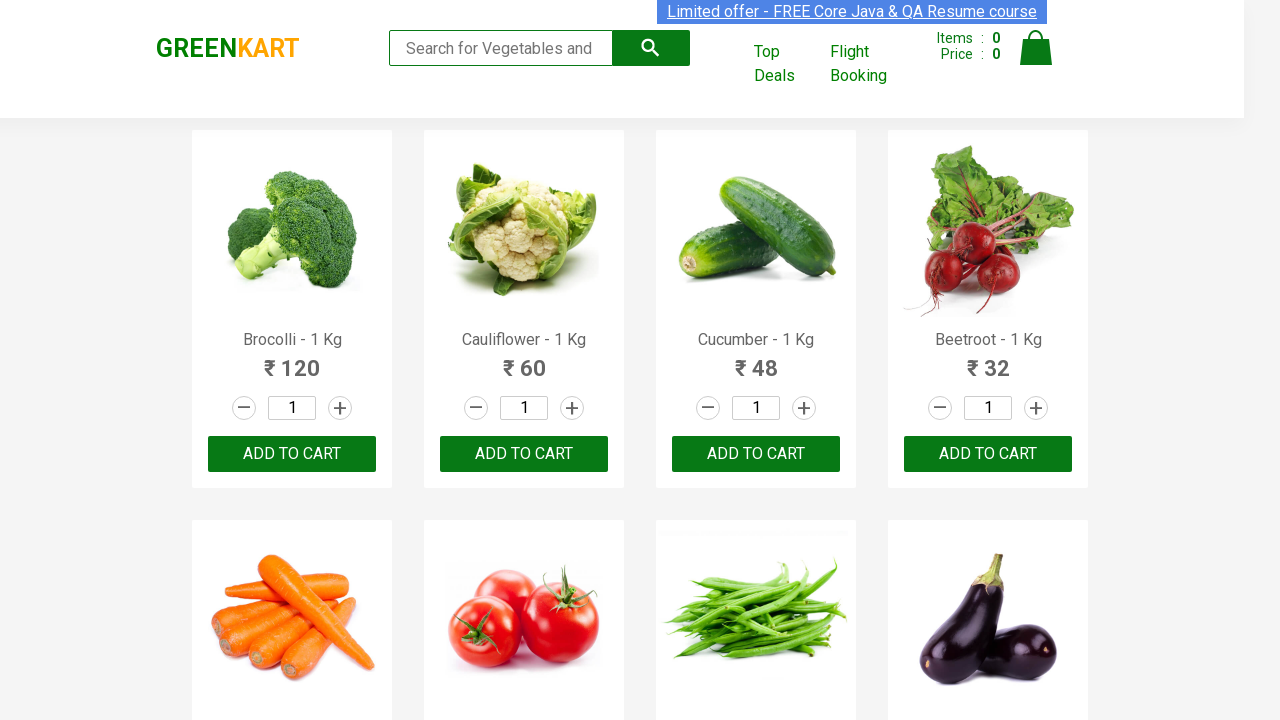

Clicked 'Add to cart' button for Brocolli at (292, 454) on xpath=//div[@class='product-action']/button >> nth=0
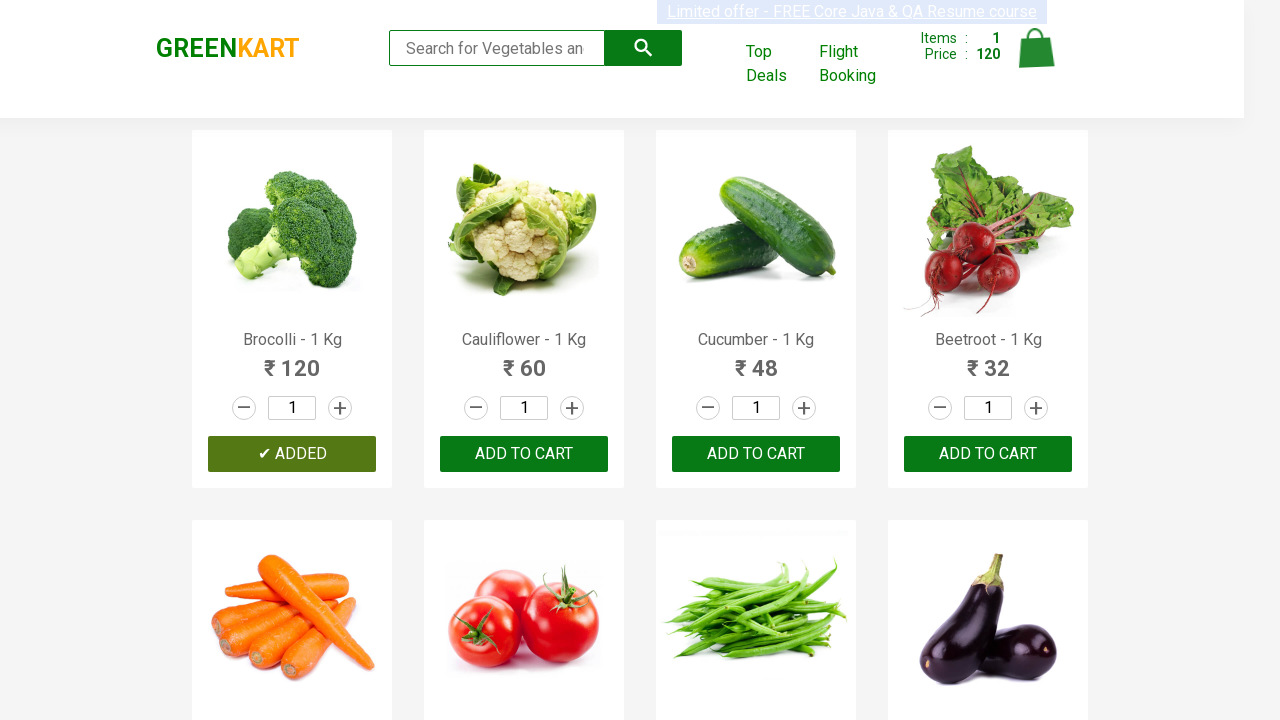

Clicked 'Add to cart' button for Cucumber at (756, 454) on xpath=//div[@class='product-action']/button >> nth=2
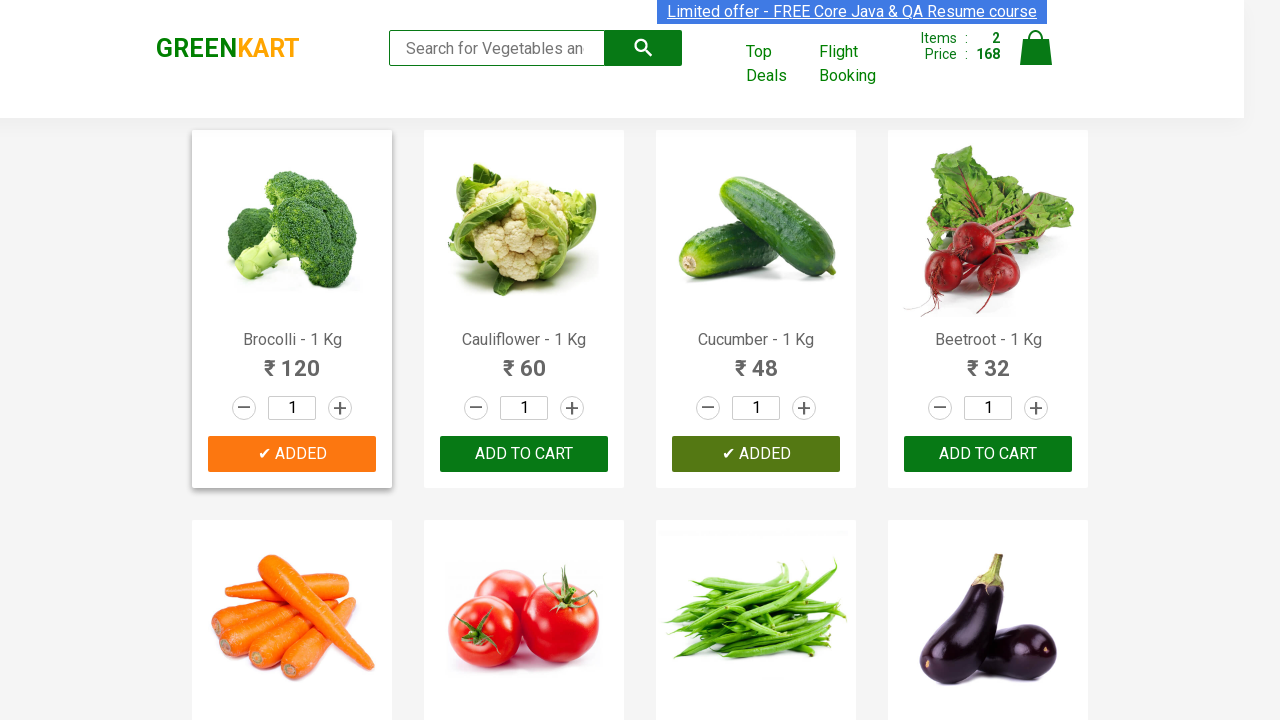

Clicked 'Add to cart' button for Beetroot at (988, 454) on xpath=//div[@class='product-action']/button >> nth=3
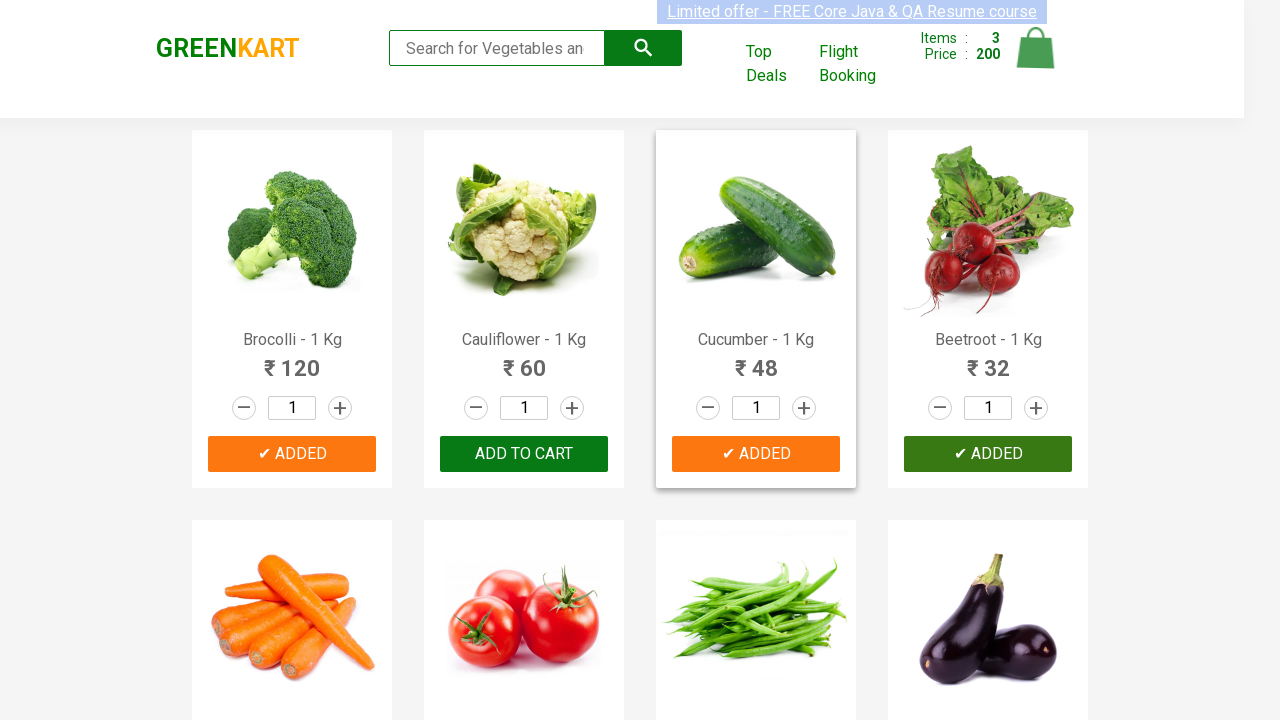

Clicked 'Add to cart' button for Carrot at (292, 360) on xpath=//div[@class='product-action']/button >> nth=4
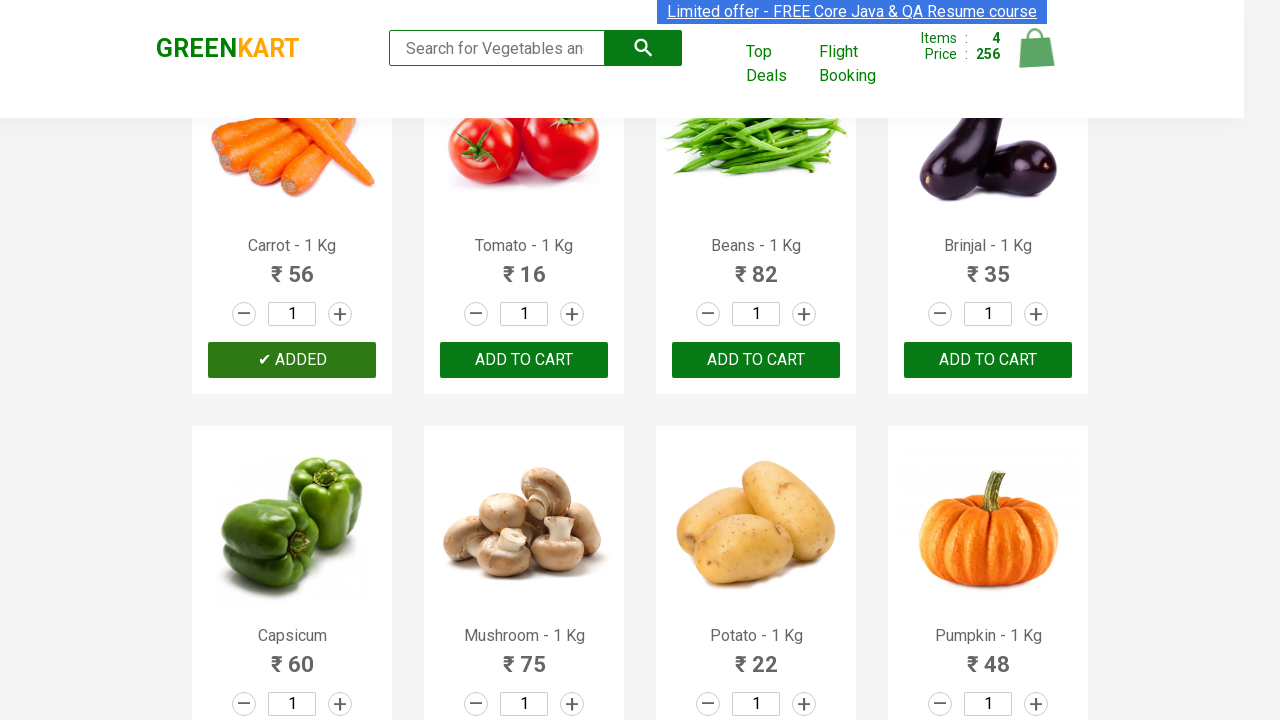

Waited 1 second for cart to update
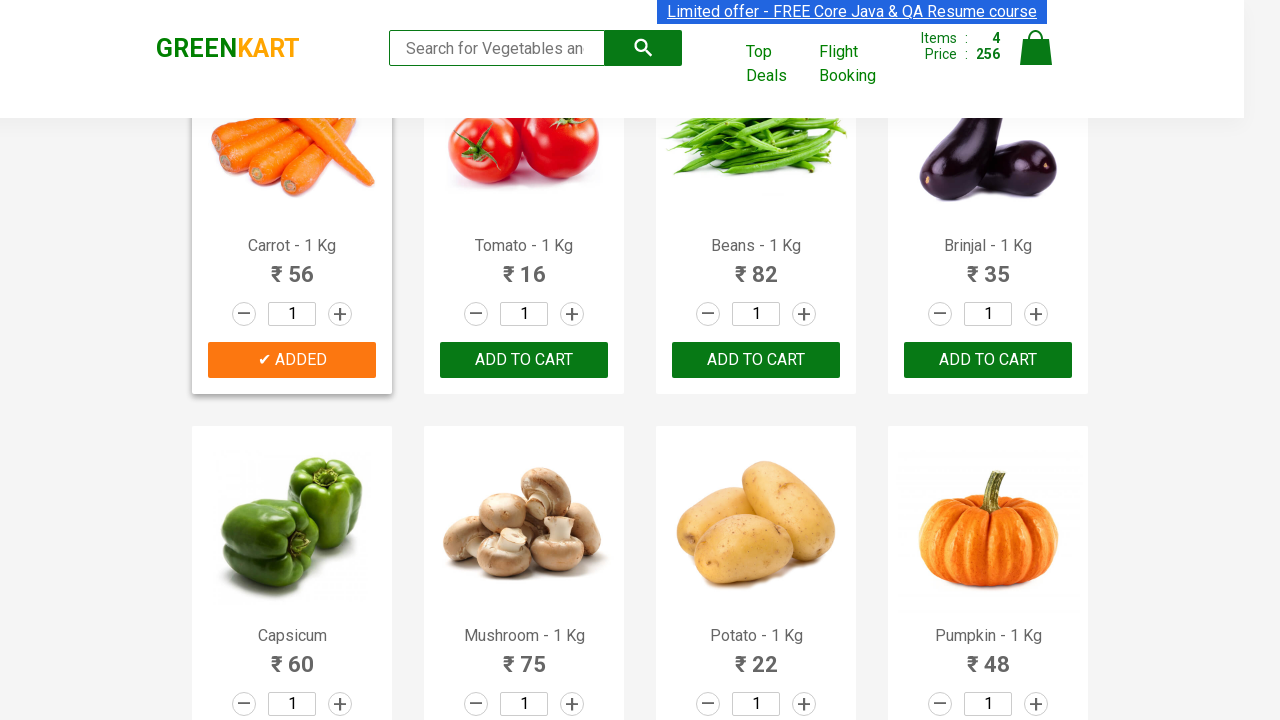

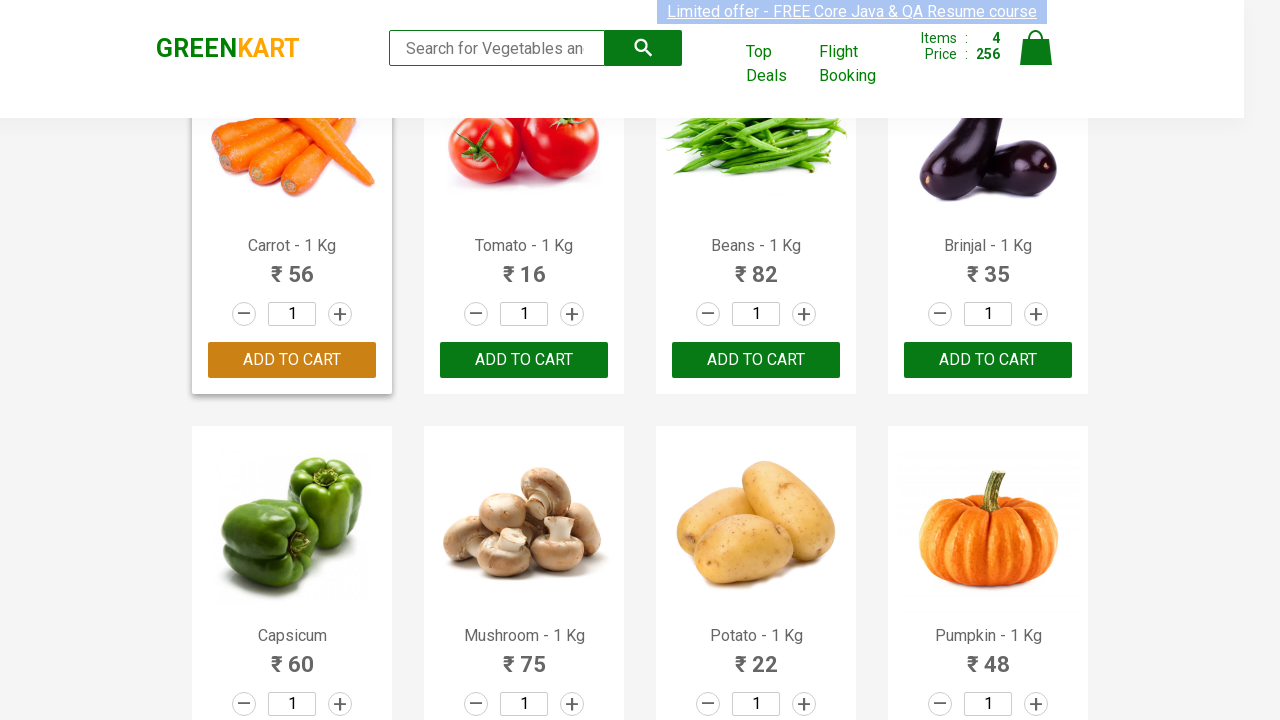